Tests mobile homepage loading and gradual scrolling functionality by navigating to mylibribooks.com with mobile viewport emulation and scrolling down the page incrementally to verify content loads correctly.

Starting URL: https://mylibribooks.com

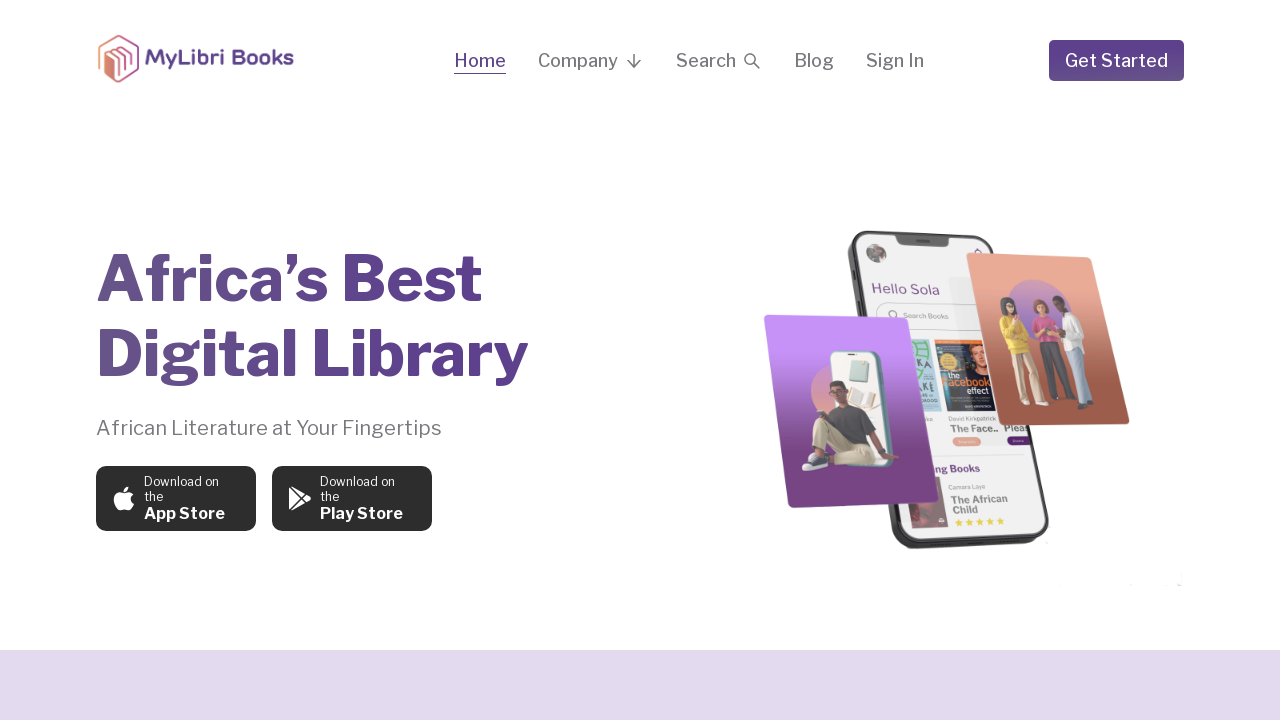

Waited for root div to be visible
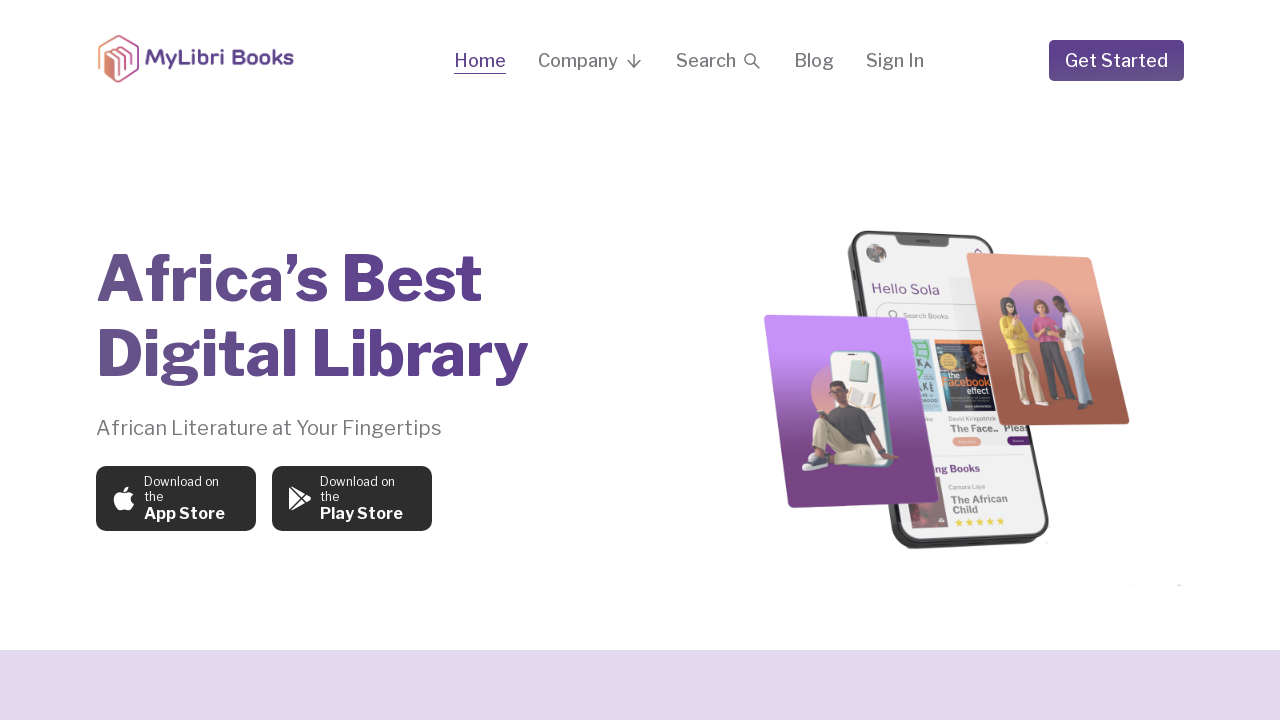

Retrieved initial scroll height: 4050px
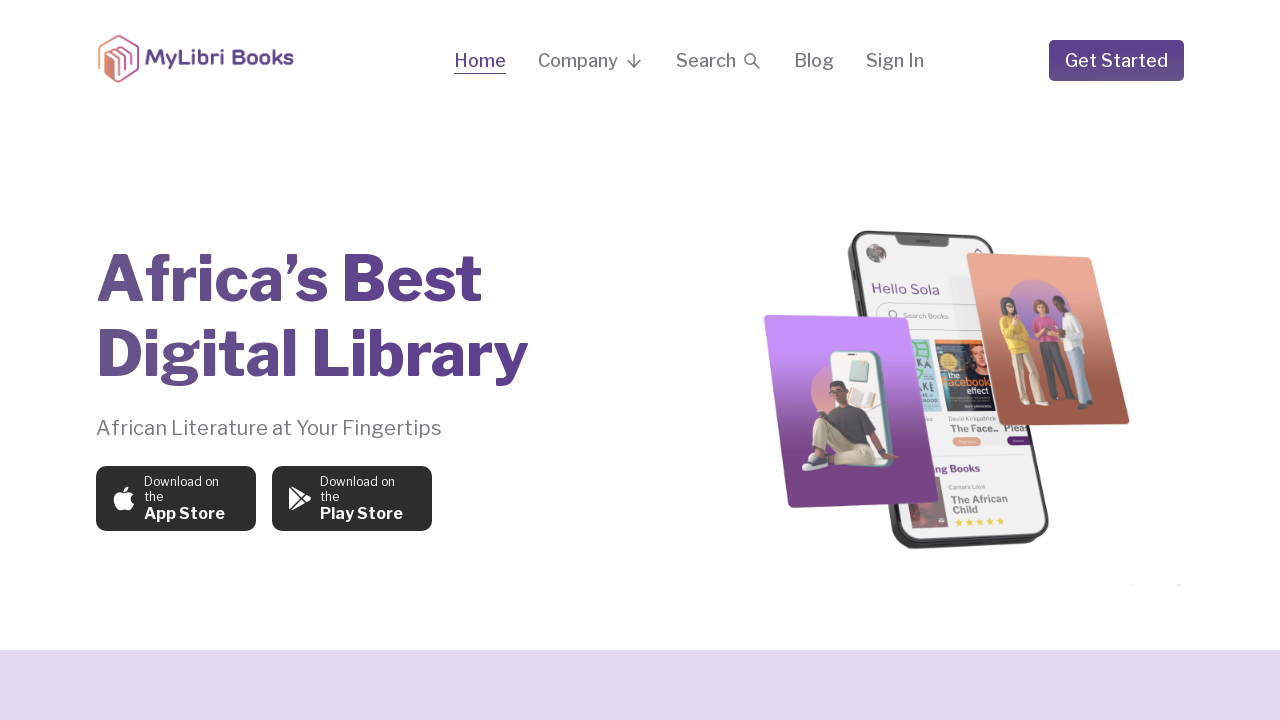

Scrolled to position 400px
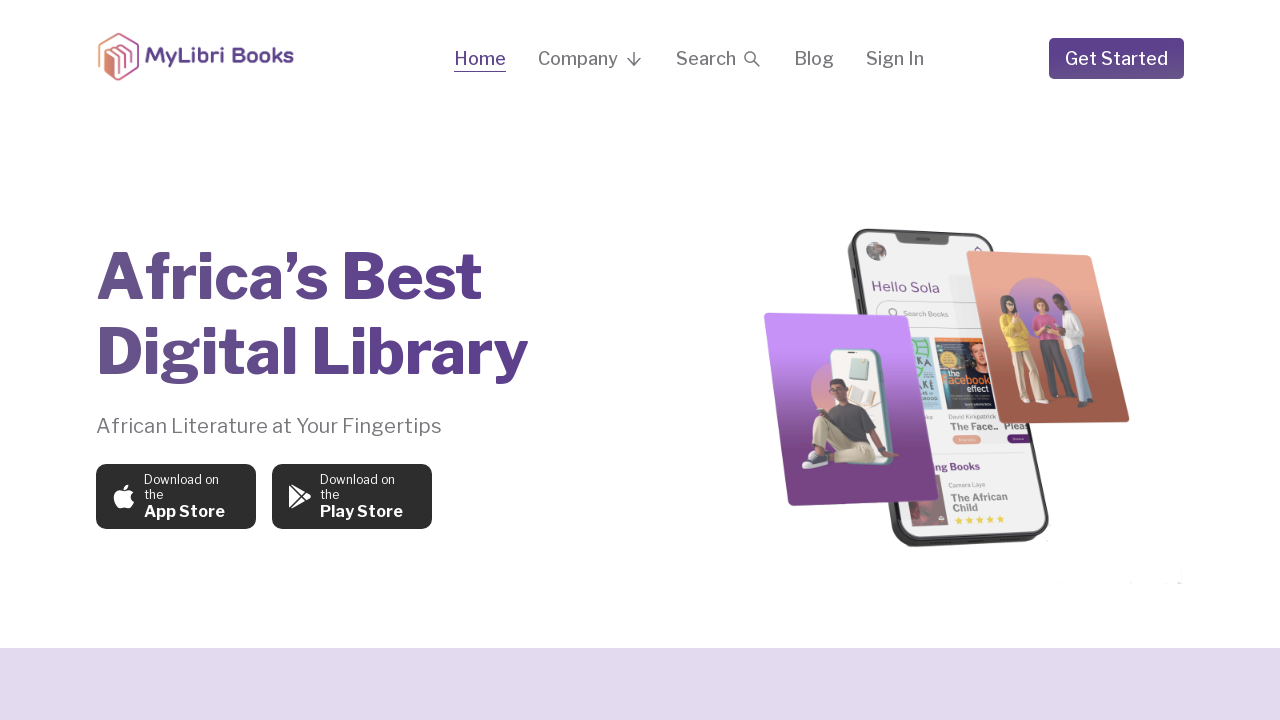

Waited 3 seconds for content to load after scroll
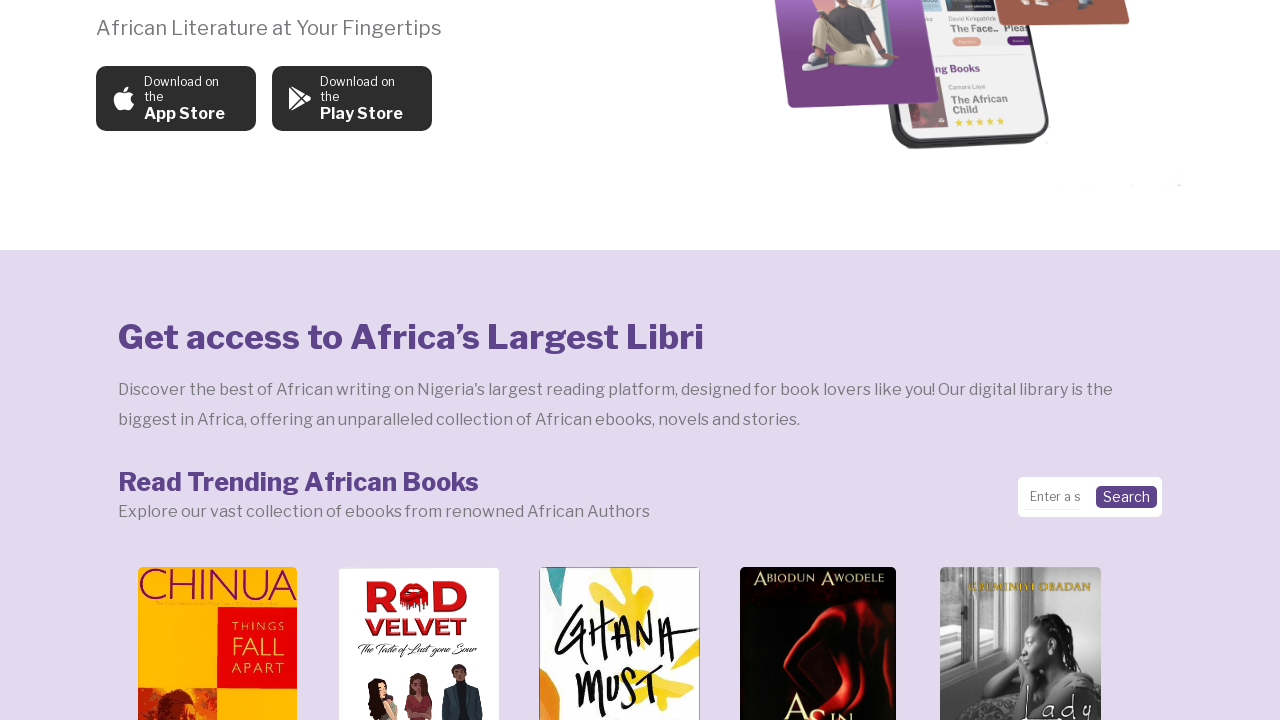

Retrieved current scroll height: 4050px
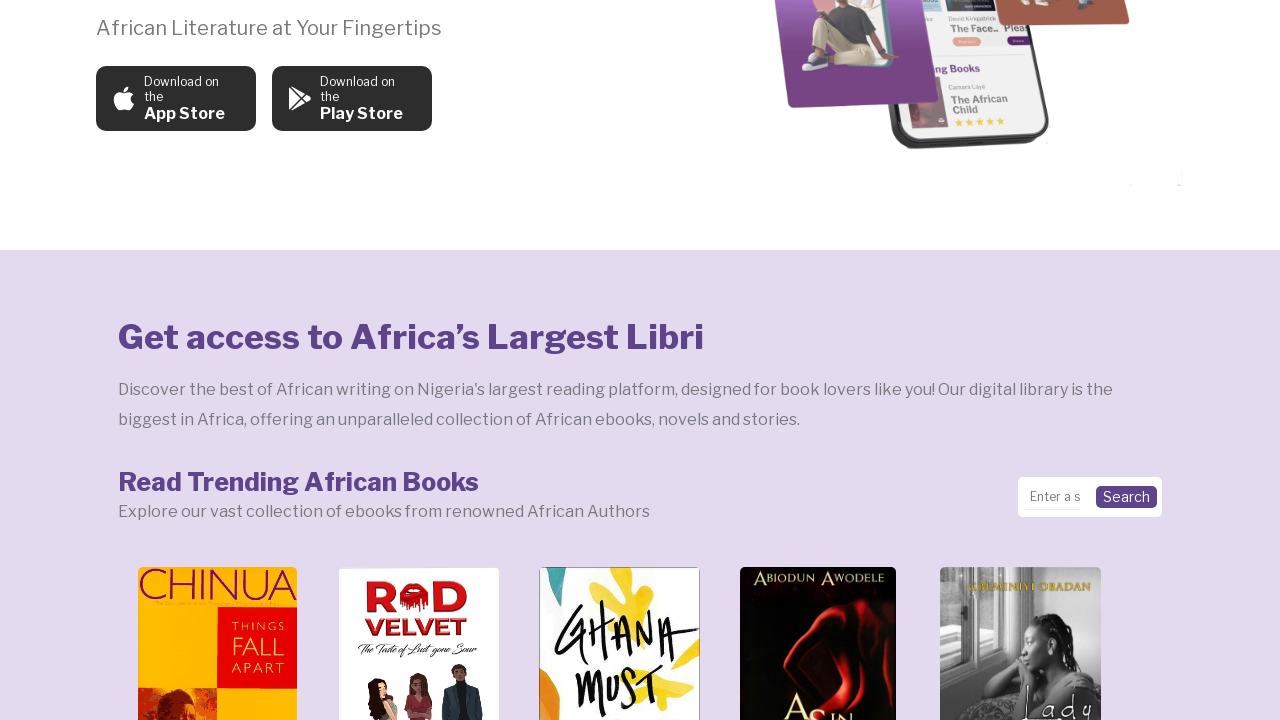

Scrolled to position 800px
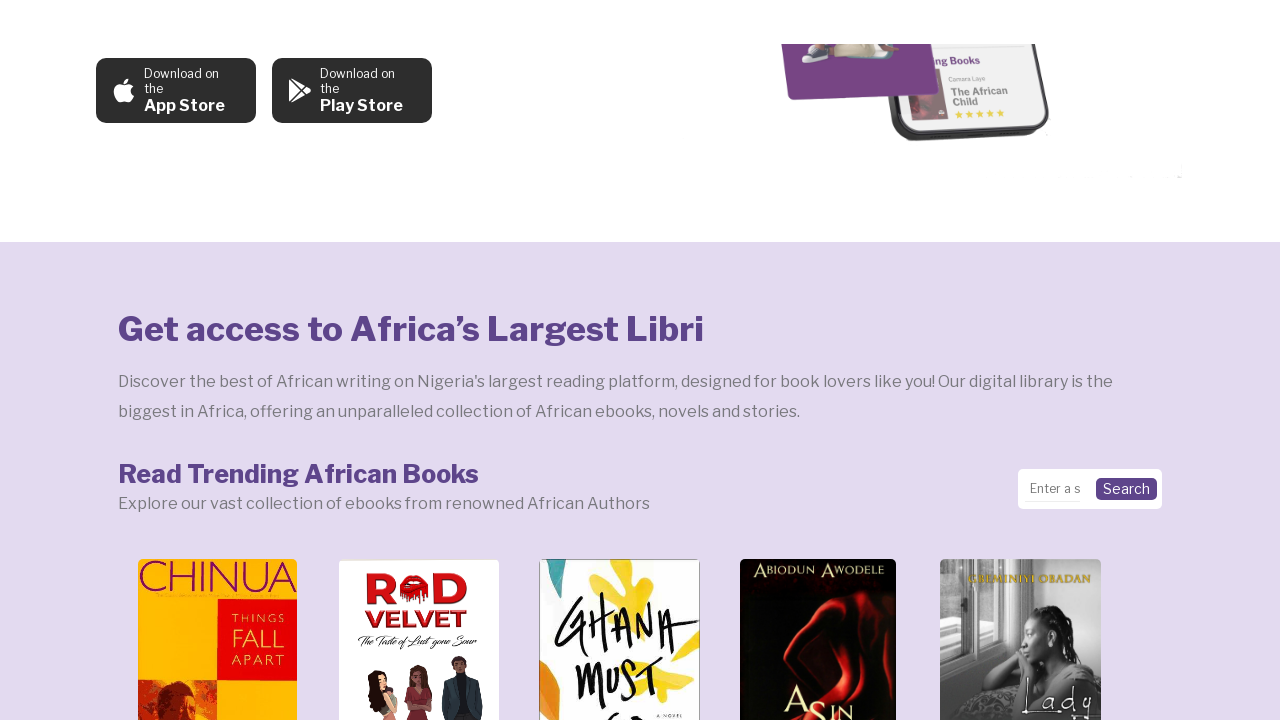

Waited 3 seconds for content to load after scroll
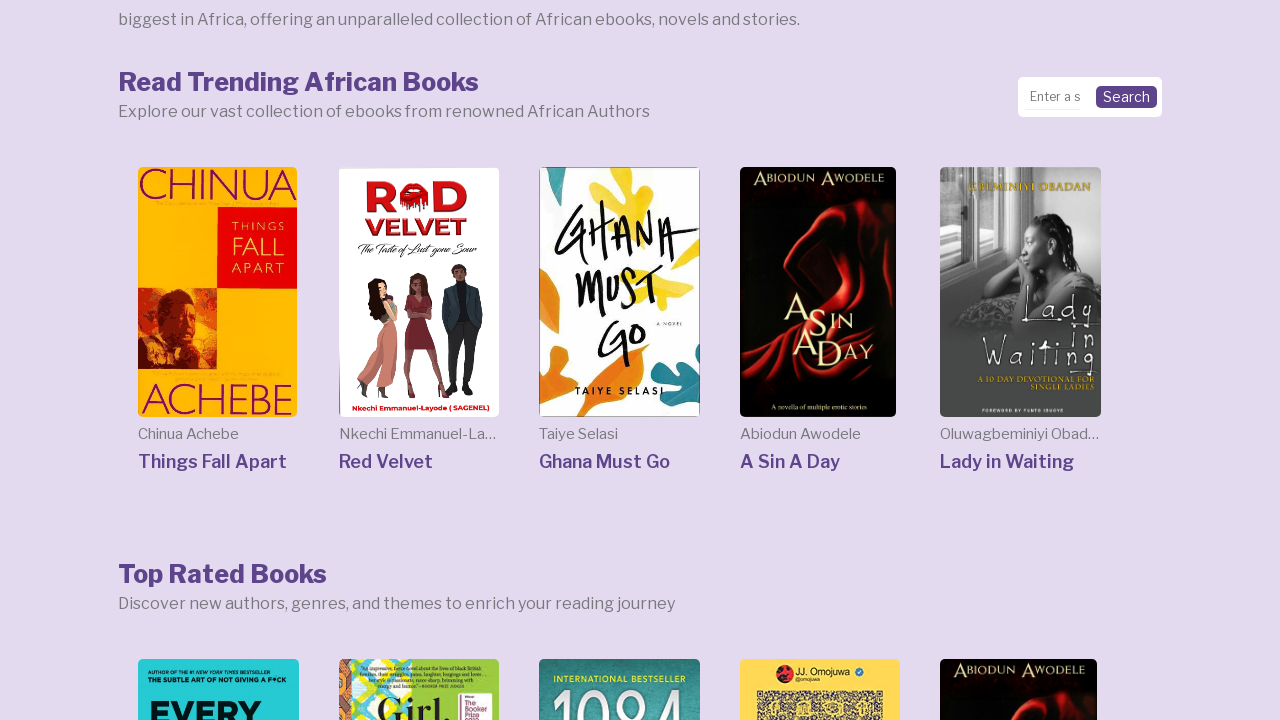

Retrieved current scroll height: 4050px
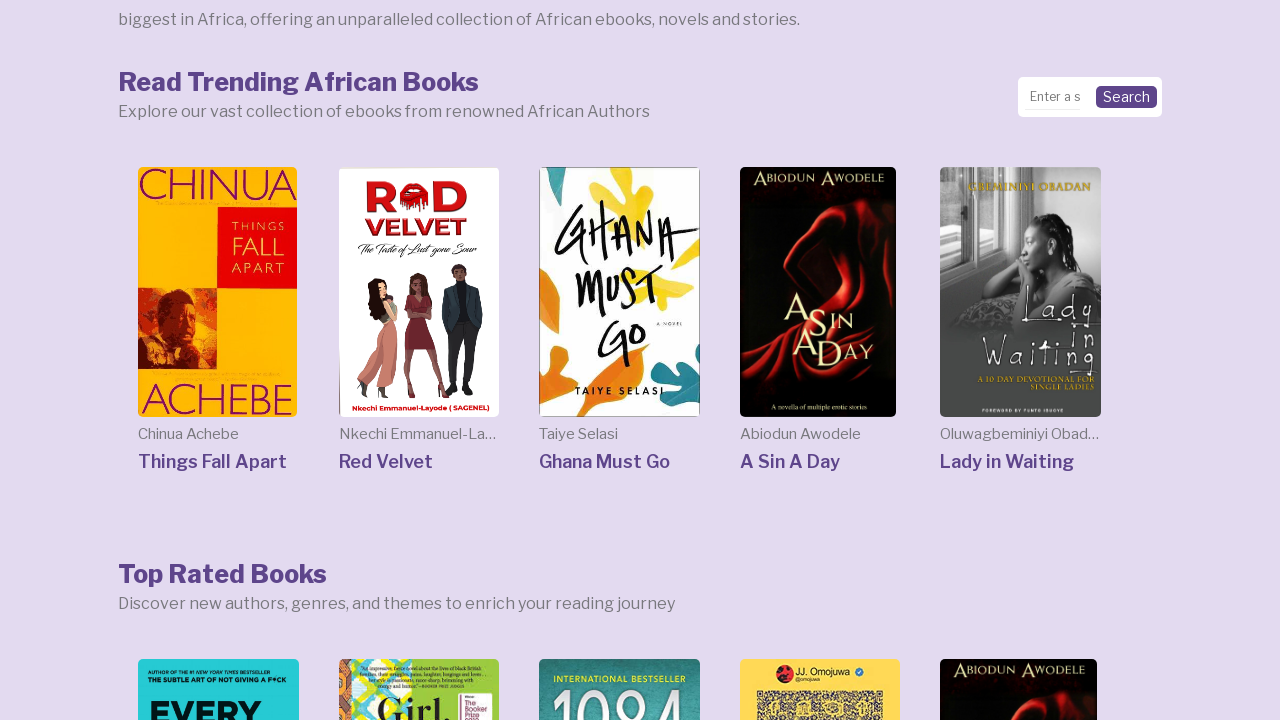

Scrolled to position 1200px
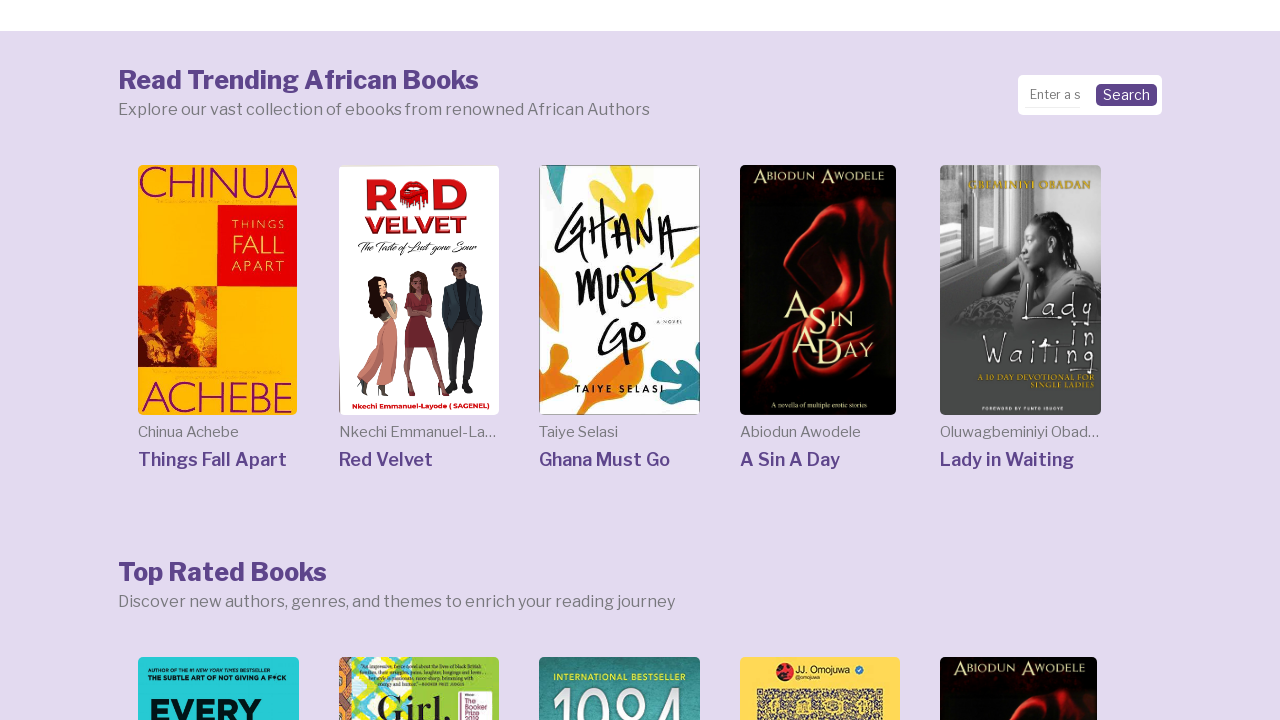

Waited 3 seconds for content to load after scroll
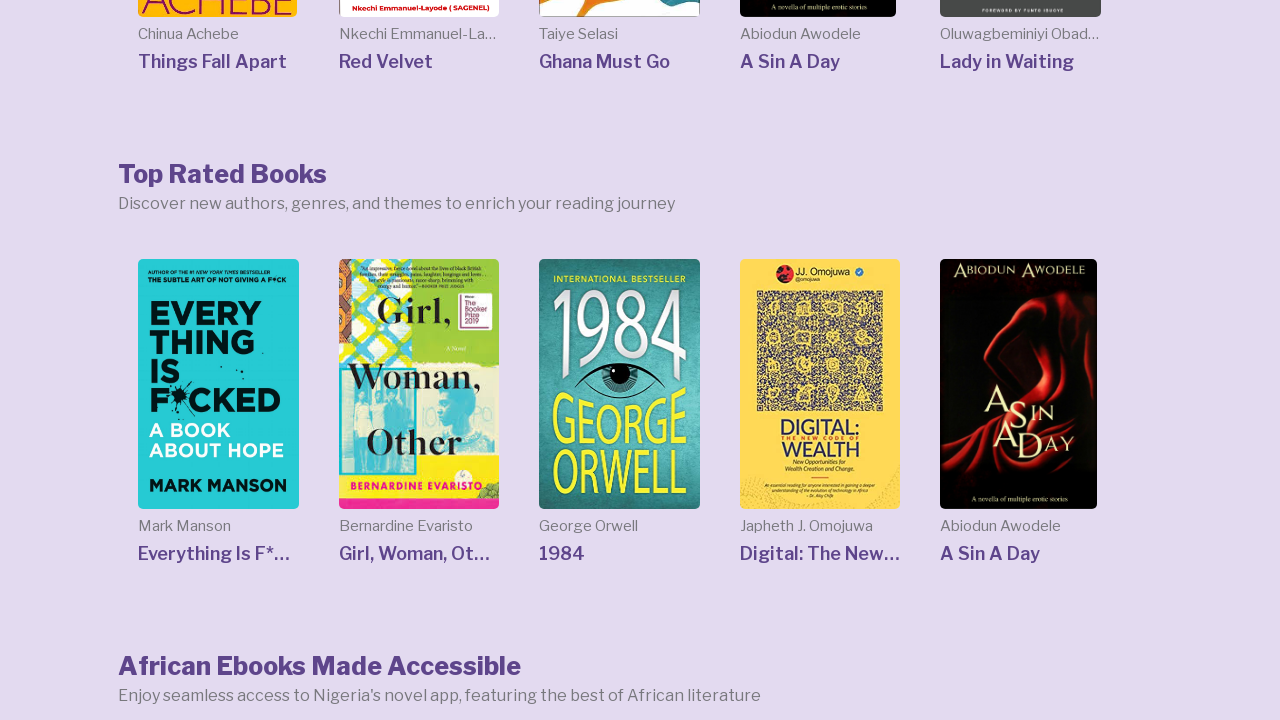

Retrieved current scroll height: 4050px
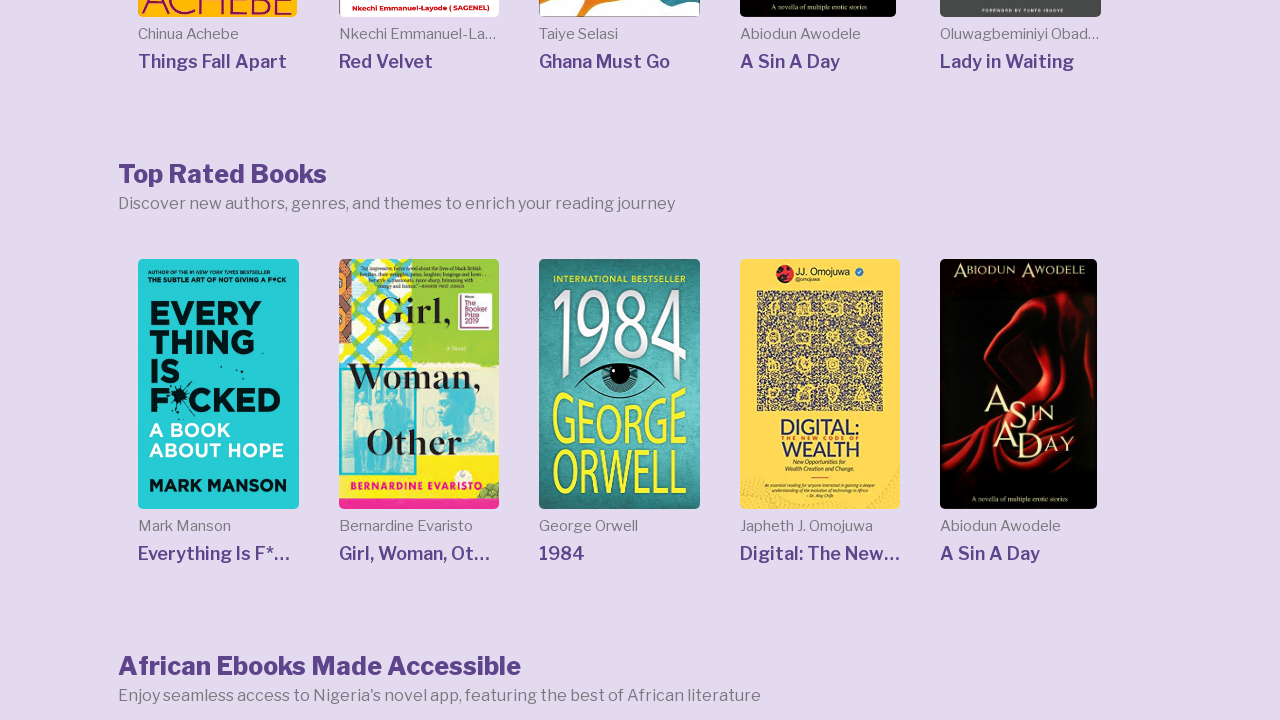

Scrolled to position 1600px
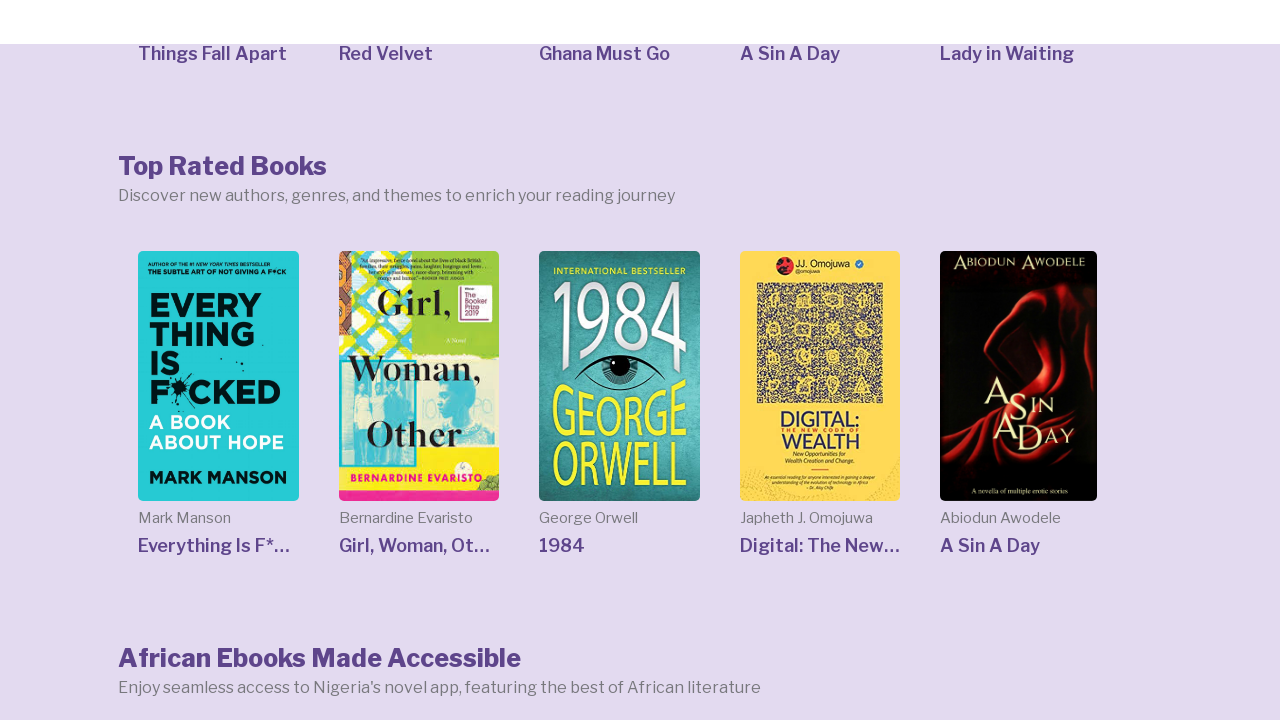

Waited 3 seconds for content to load after scroll
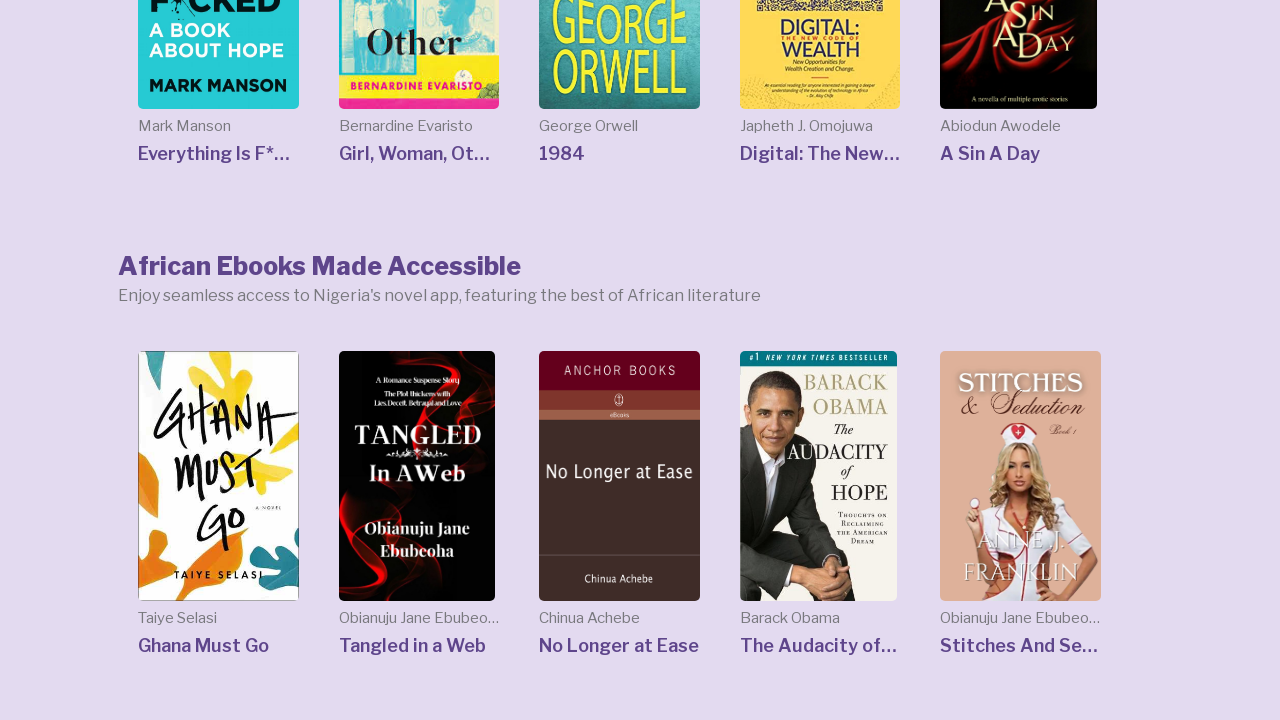

Retrieved current scroll height: 4050px
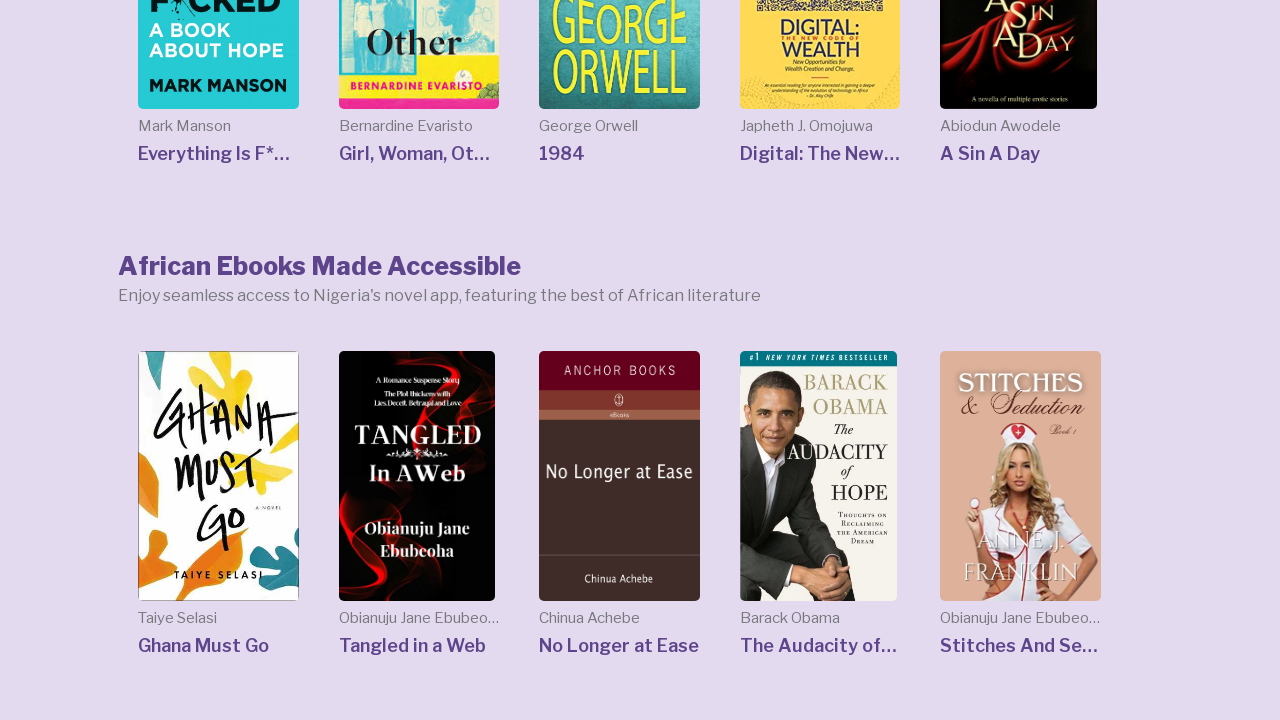

Scrolled to position 2000px
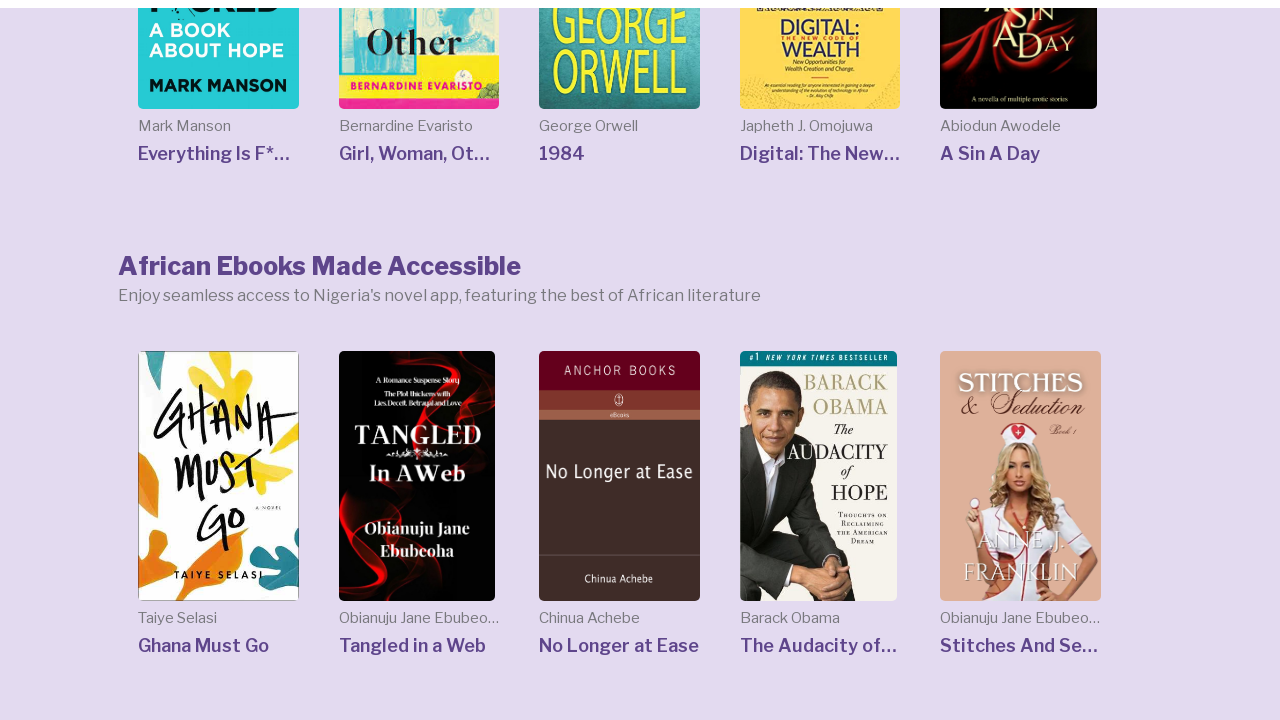

Waited 3 seconds for content to load after scroll
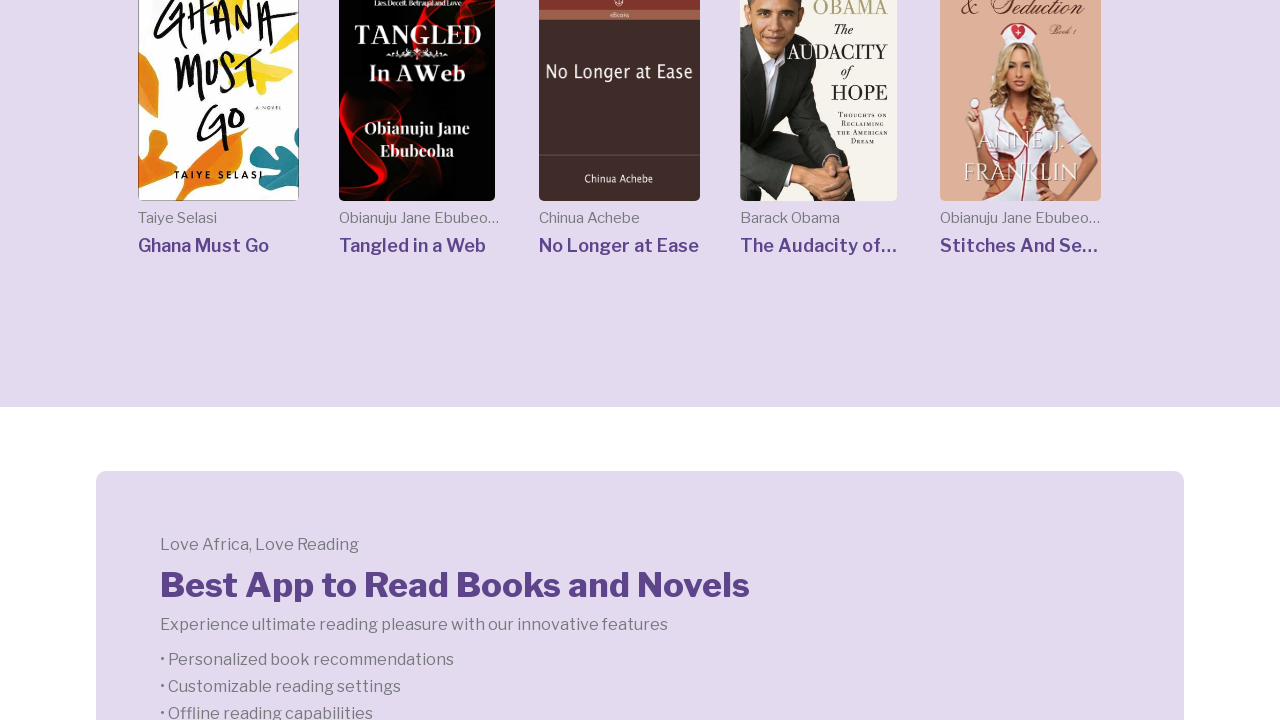

Retrieved current scroll height: 4050px
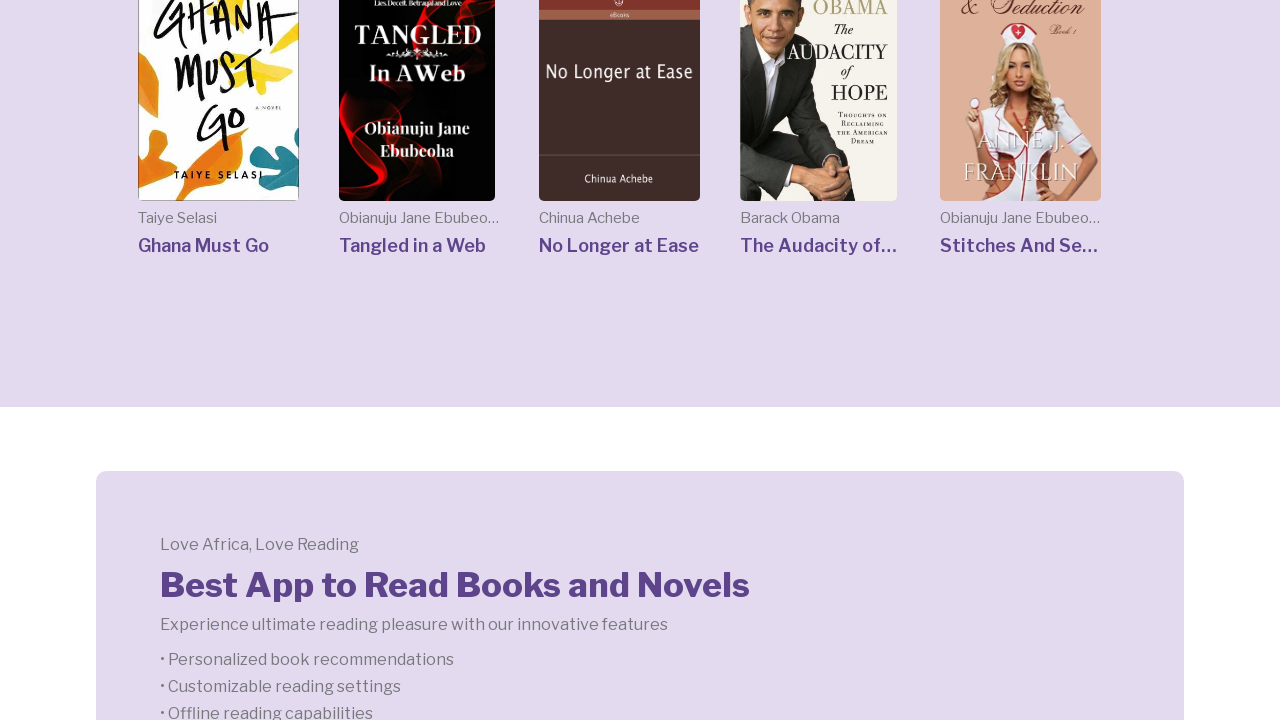

Scrolled to position 2400px
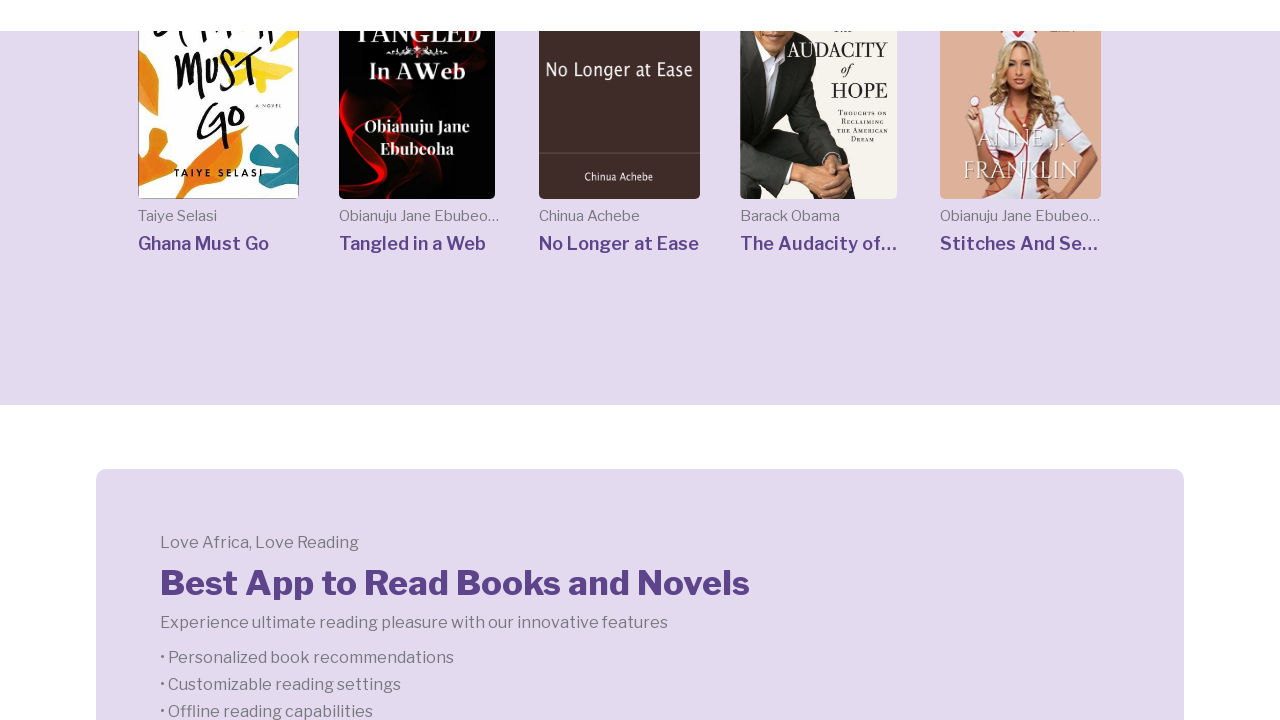

Waited 3 seconds for content to load after scroll
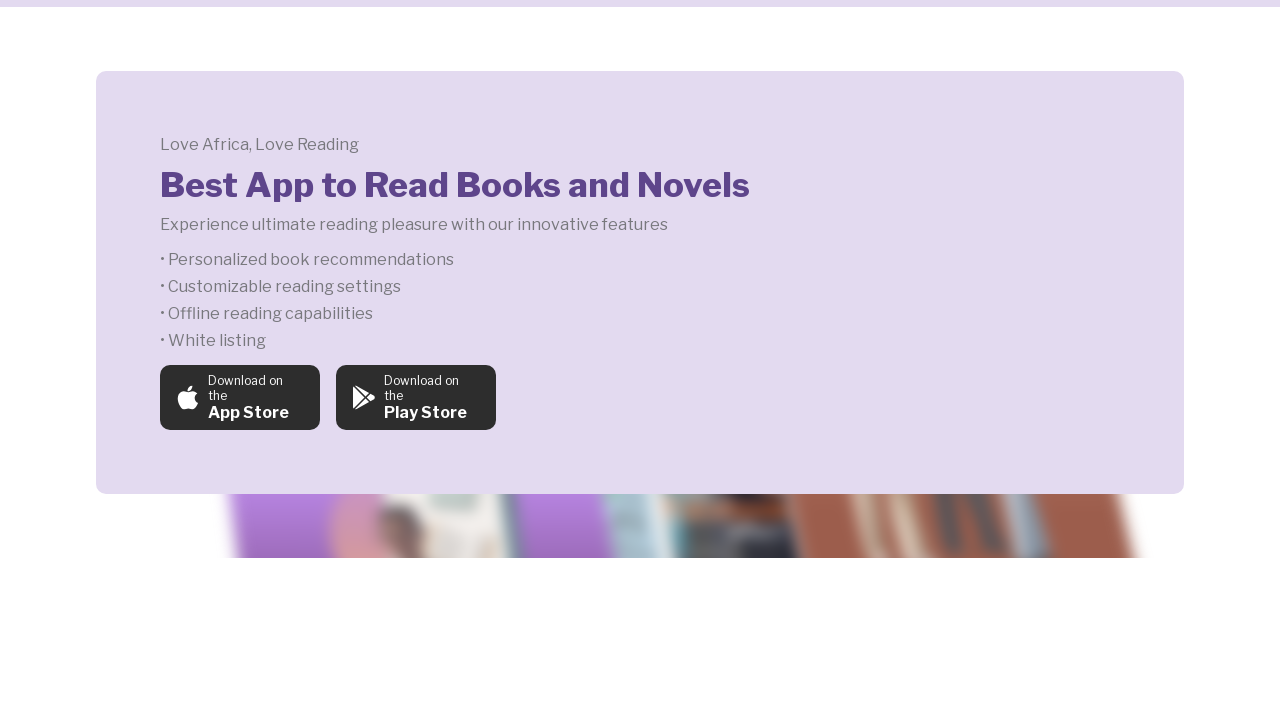

Retrieved current scroll height: 4050px
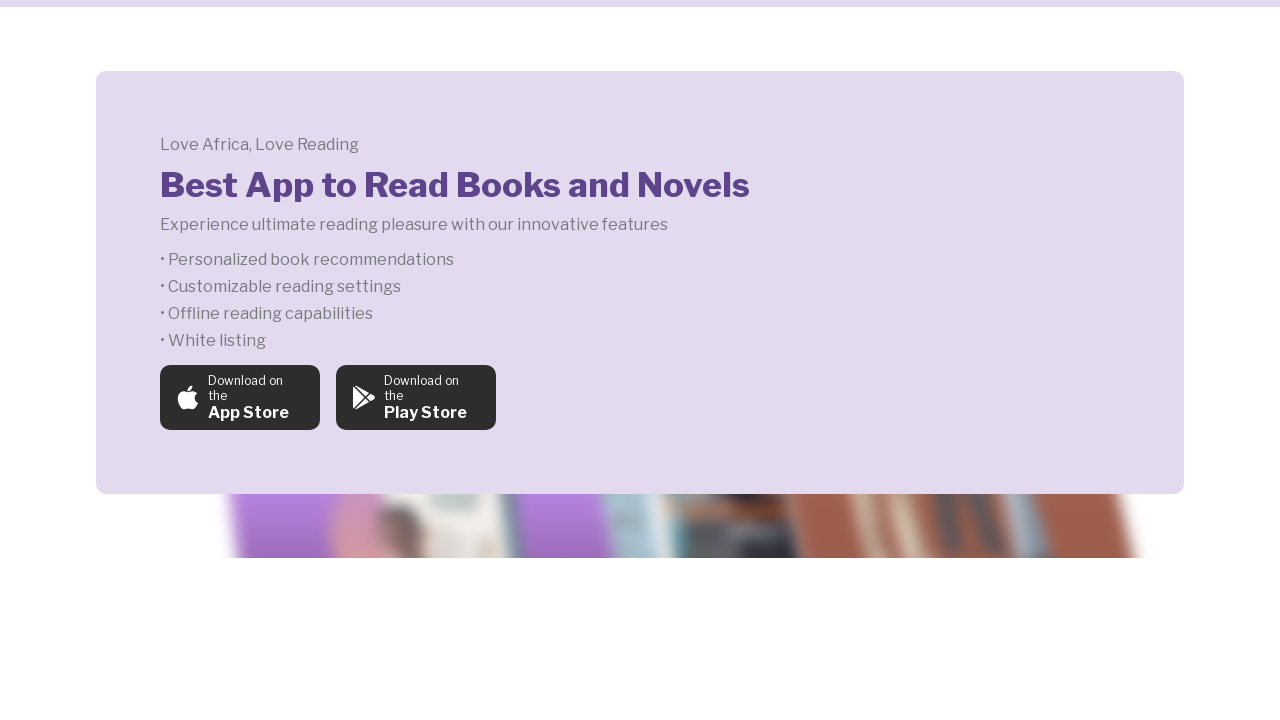

Scrolled to position 2800px
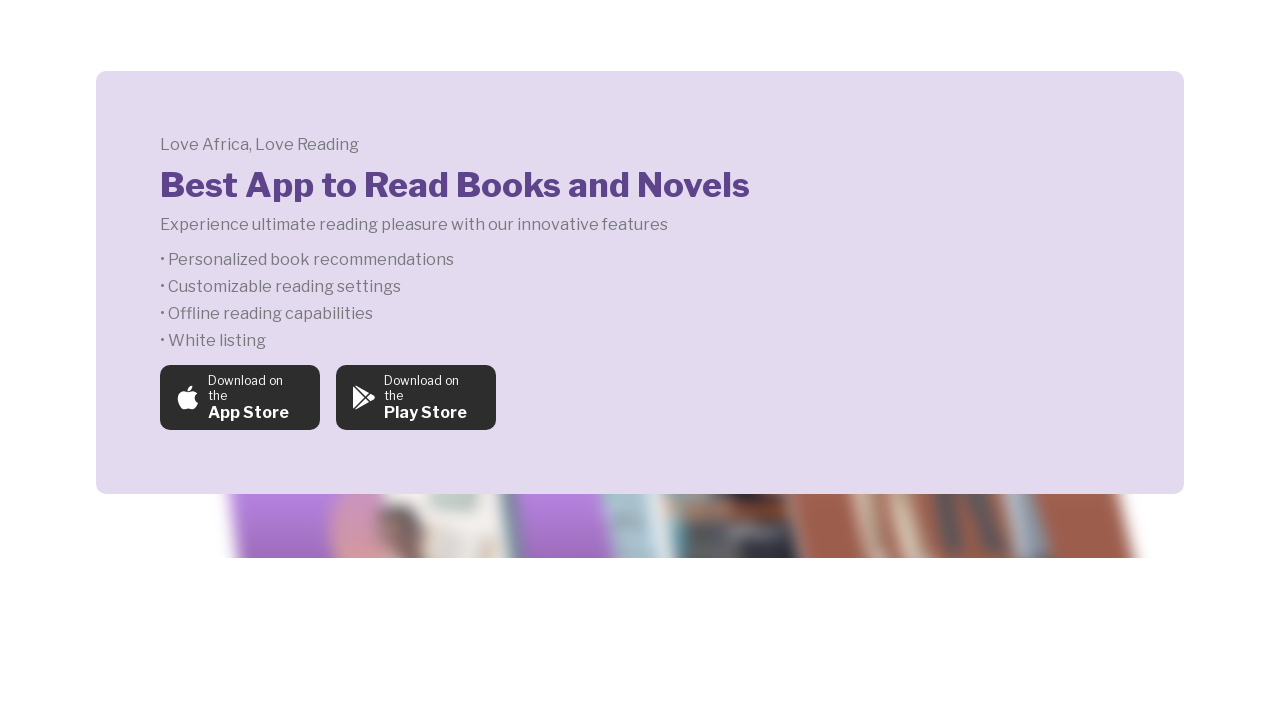

Waited 3 seconds for content to load after scroll
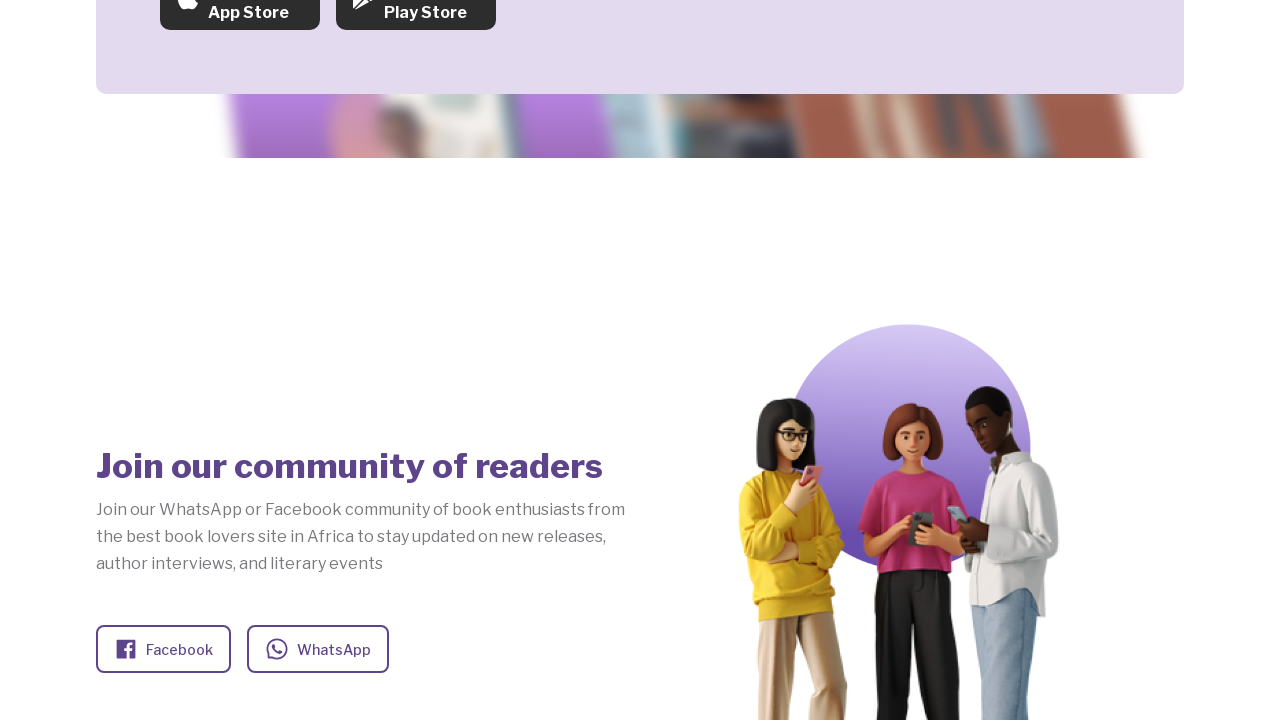

Retrieved current scroll height: 4050px
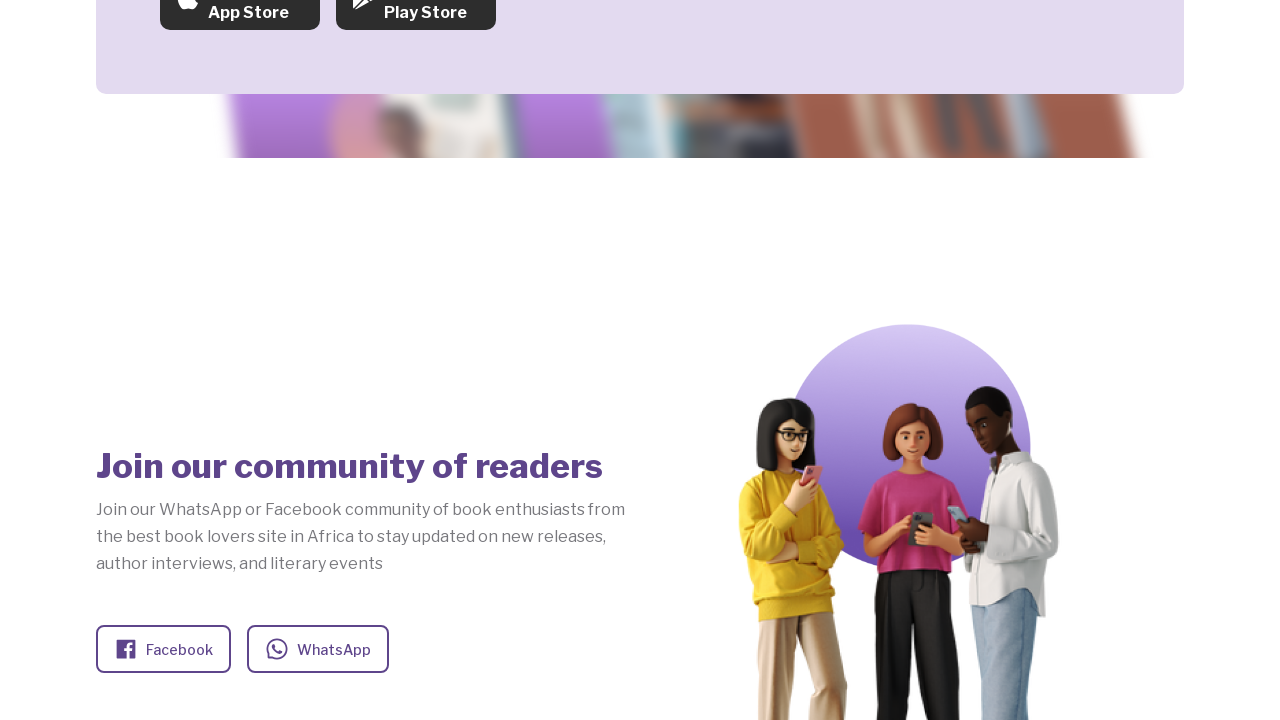

Scrolled to position 3200px
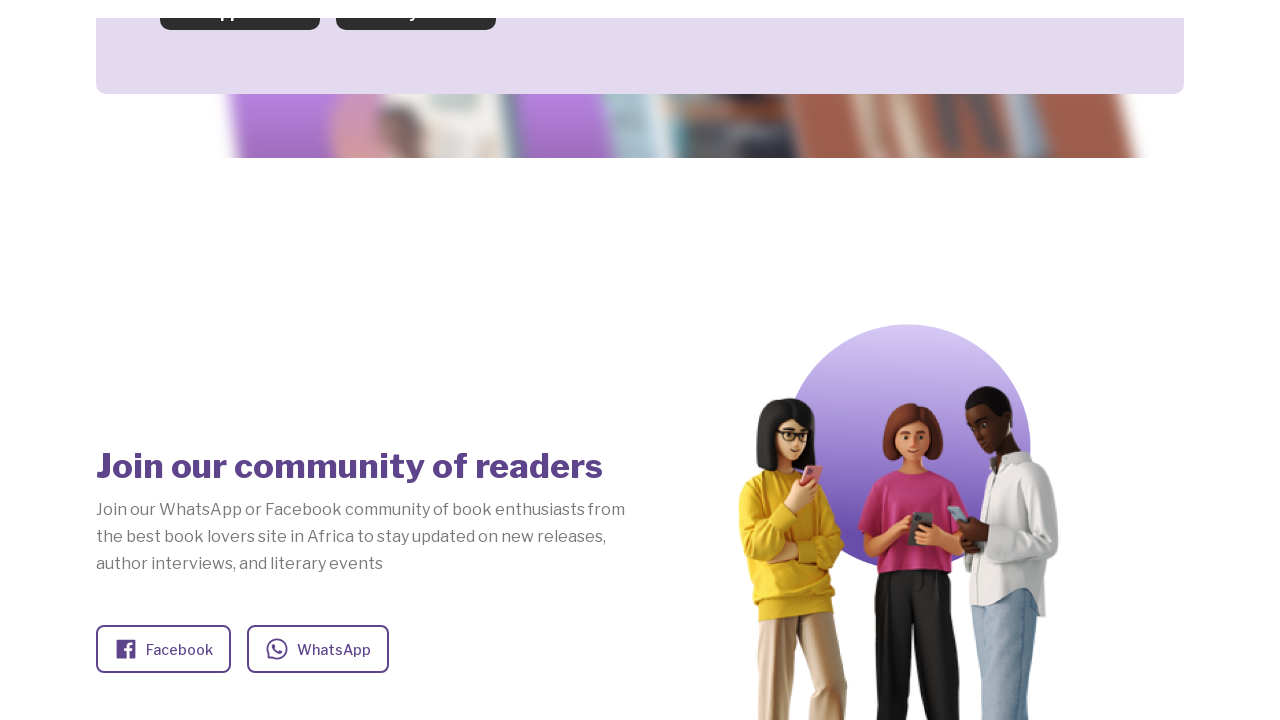

Waited 3 seconds for content to load after scroll
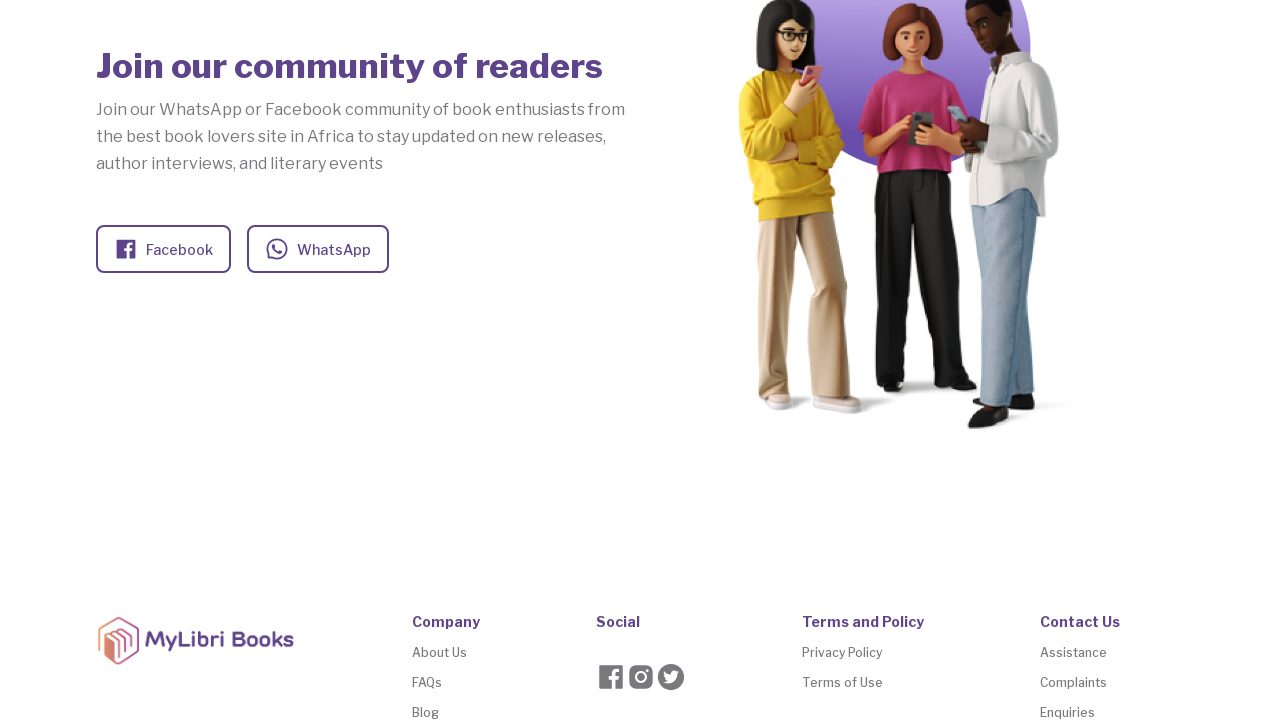

Retrieved current scroll height: 4050px
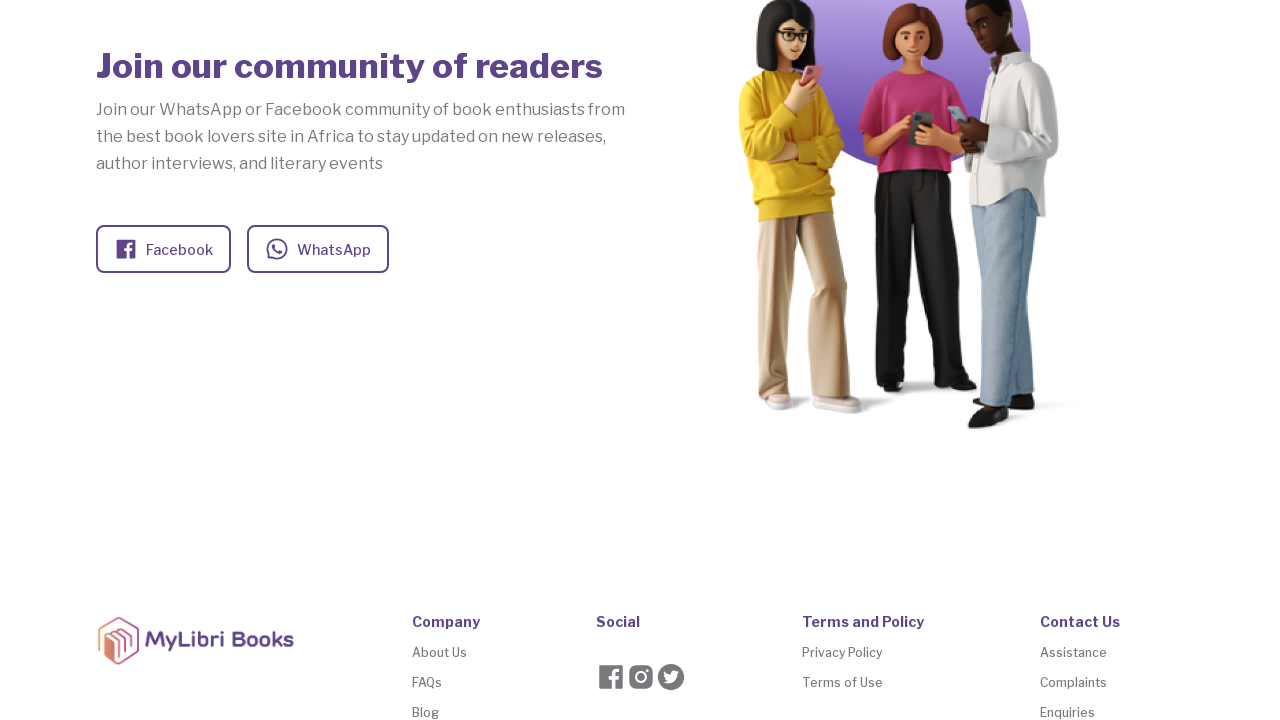

Scrolled to position 3600px
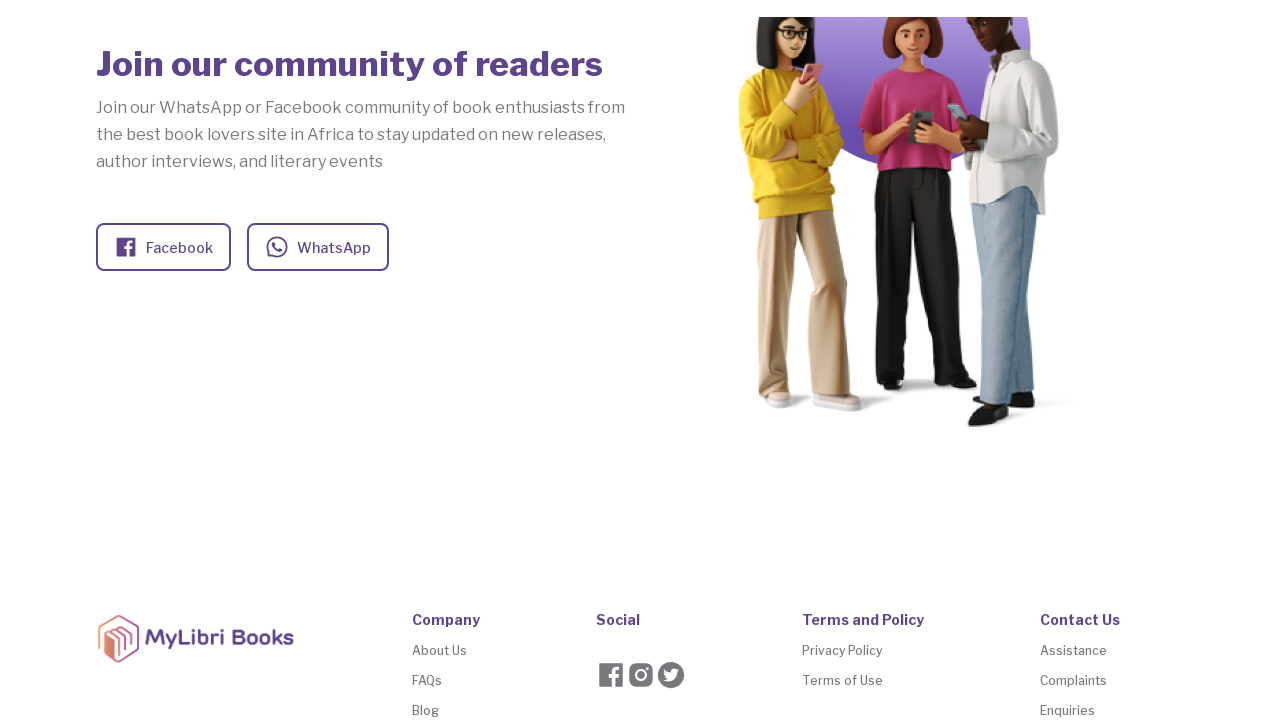

Waited 3 seconds for content to load after scroll
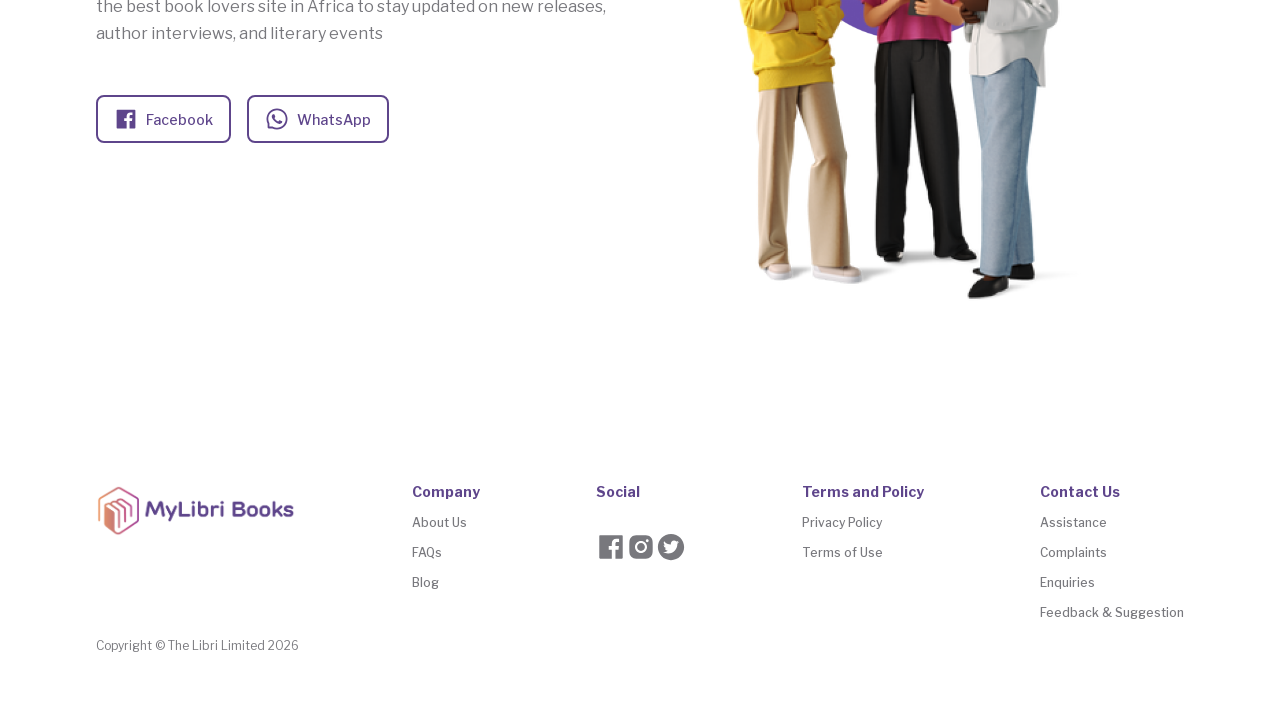

Retrieved current scroll height: 4050px
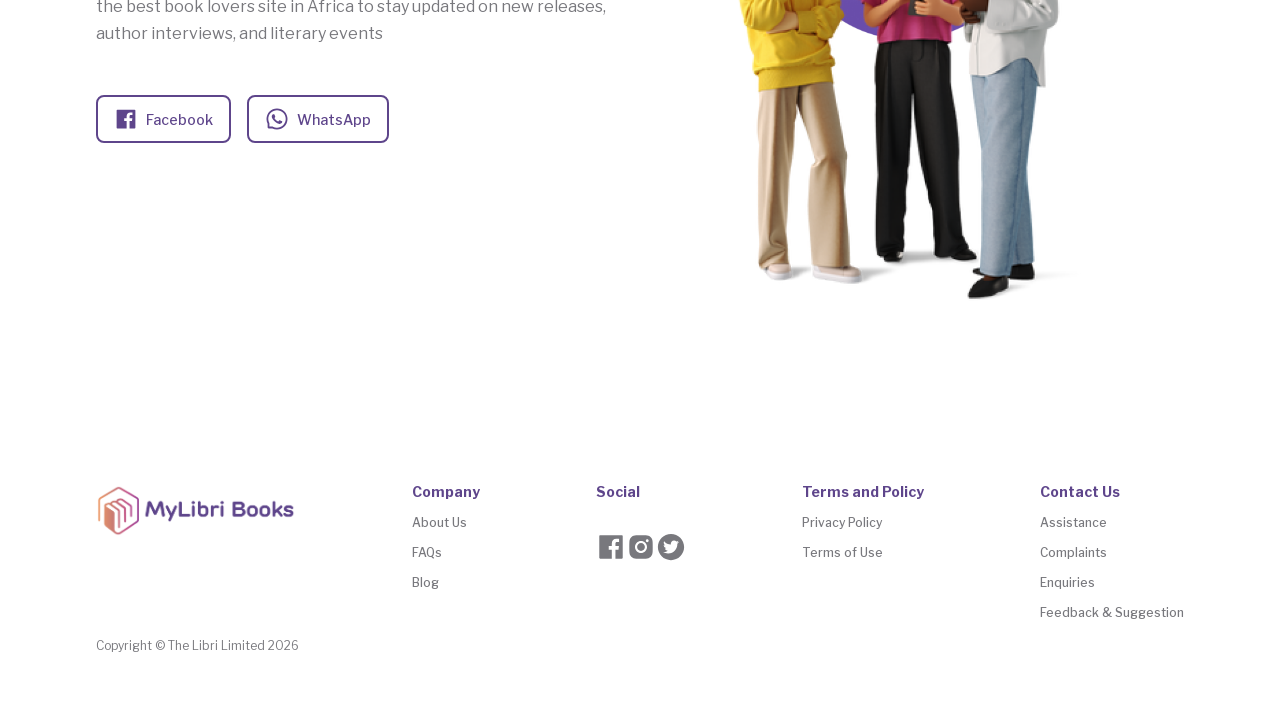

Scrolled to position 4000px
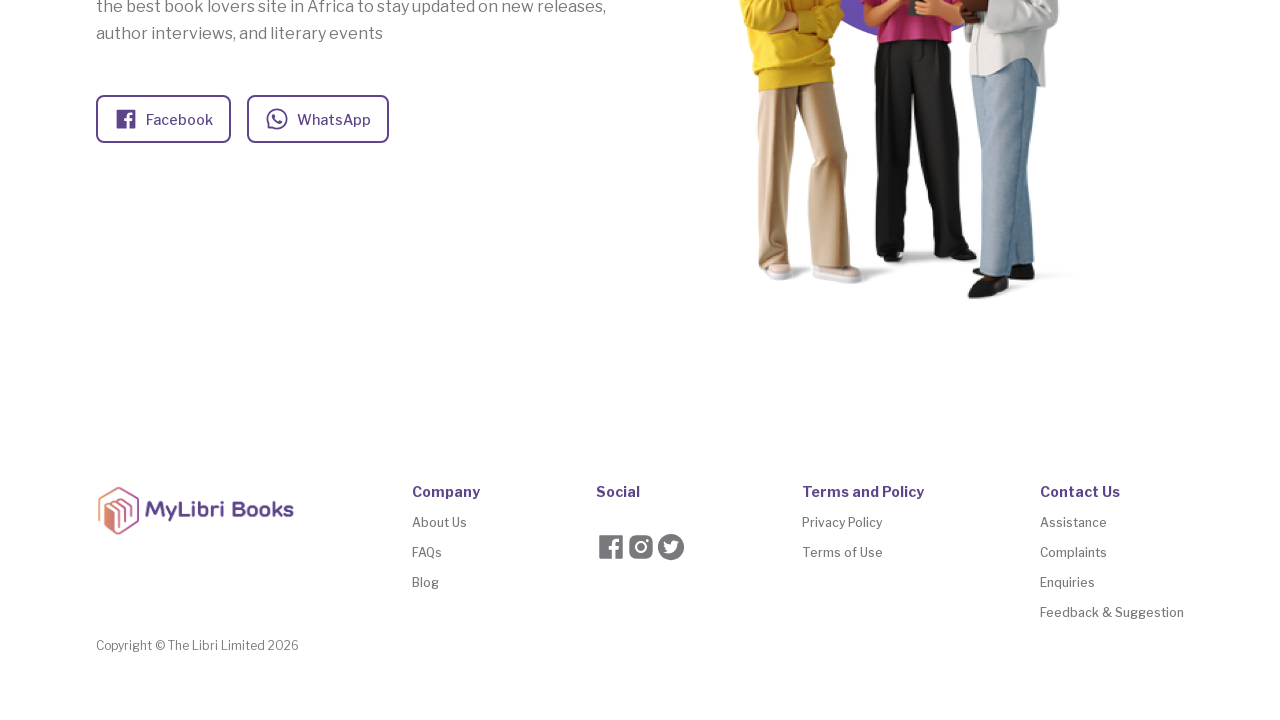

Waited 3 seconds for content to load after scroll
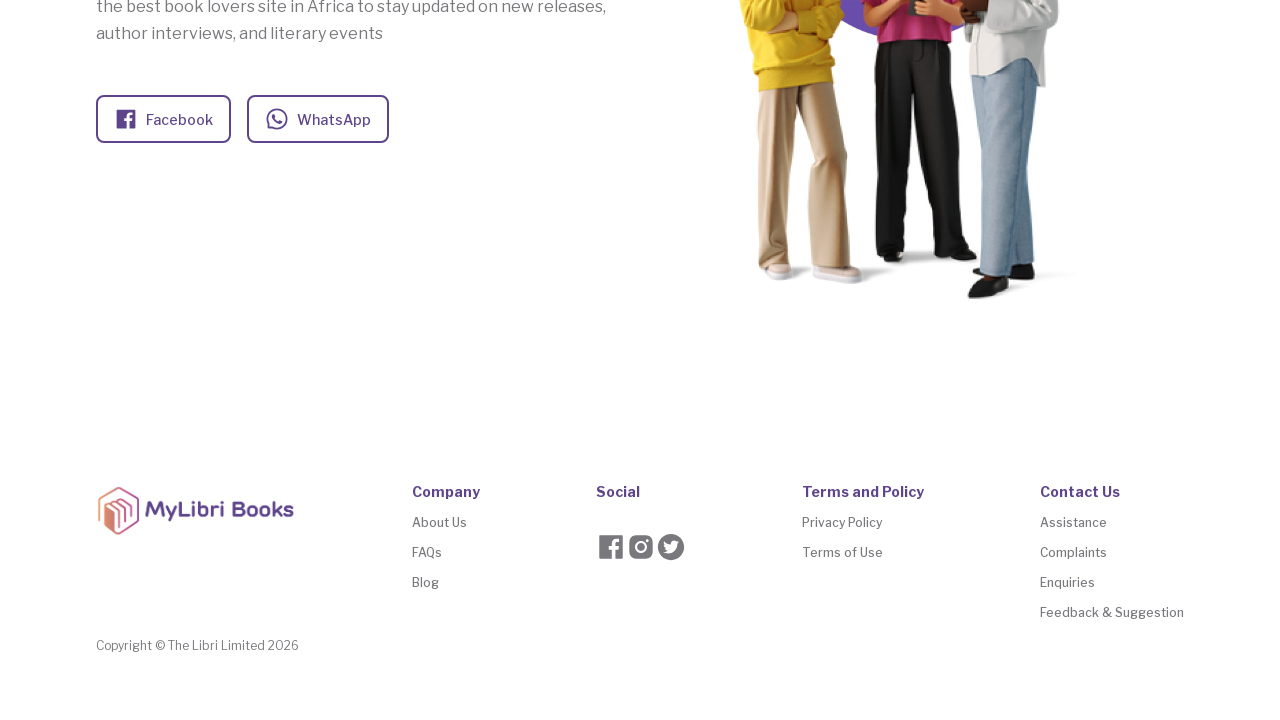

Retrieved current scroll height: 4050px
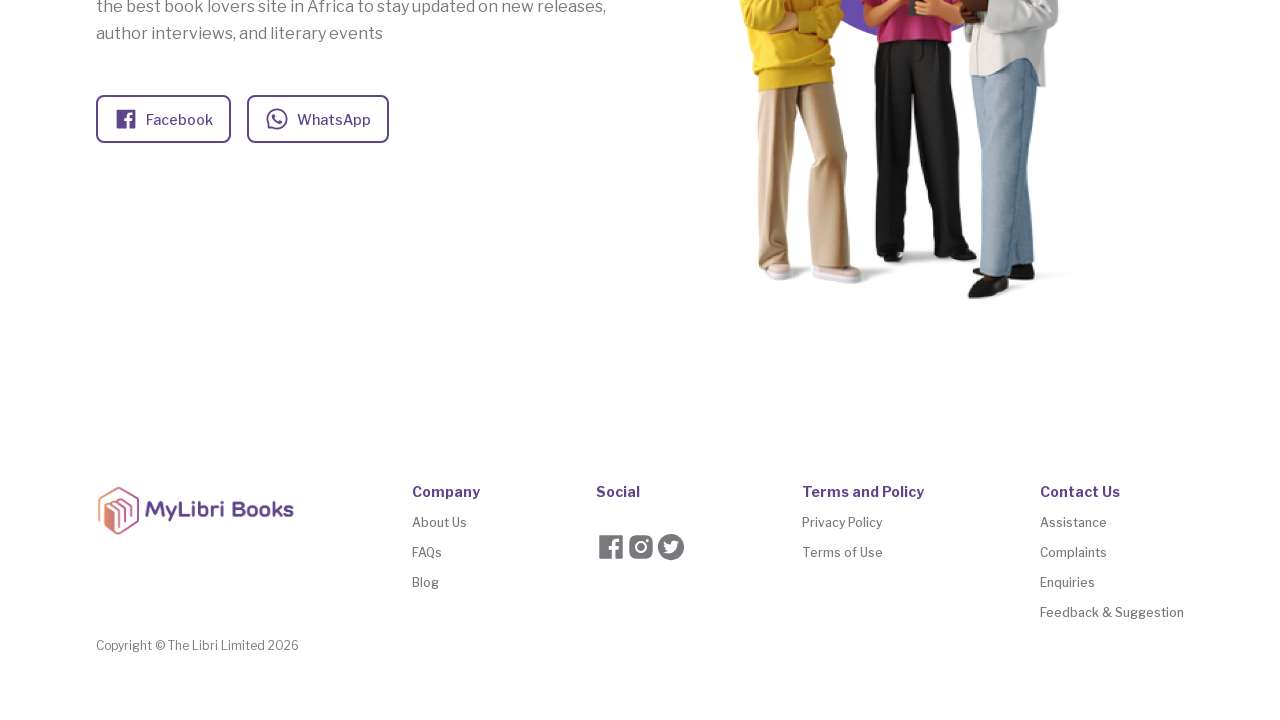

Scrolled to position 4400px
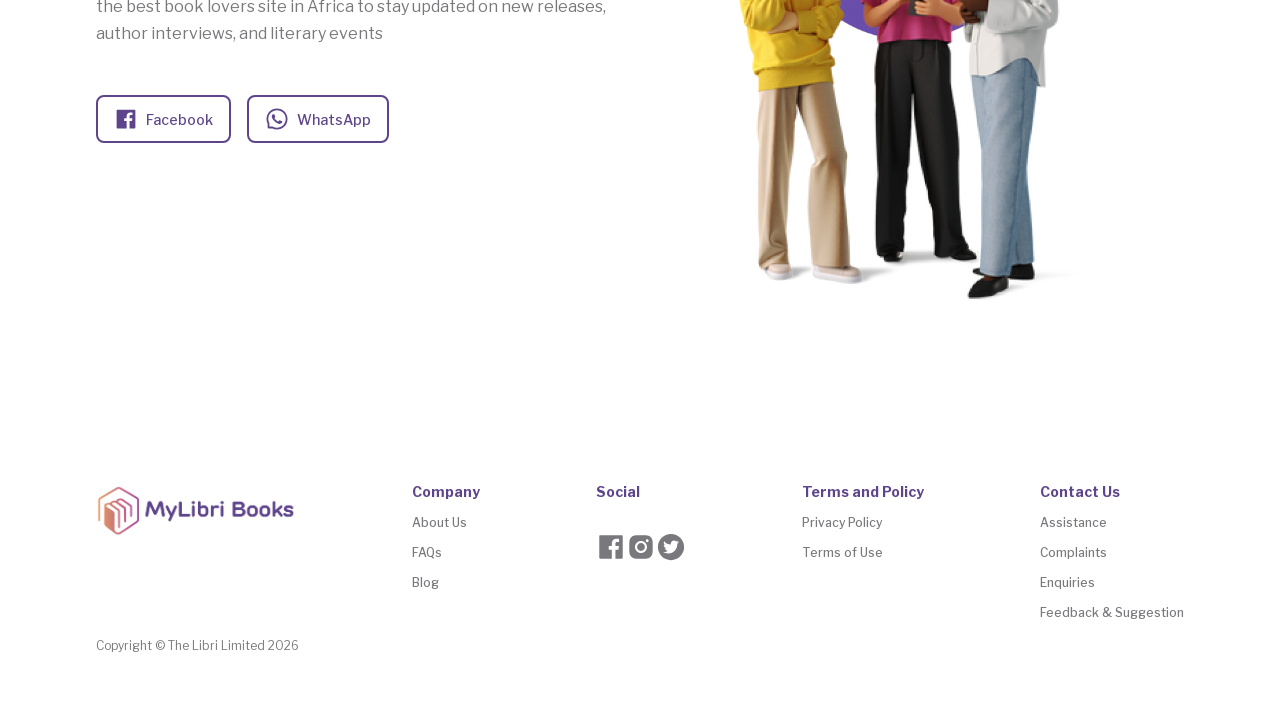

Waited 3 seconds for content to load after scroll
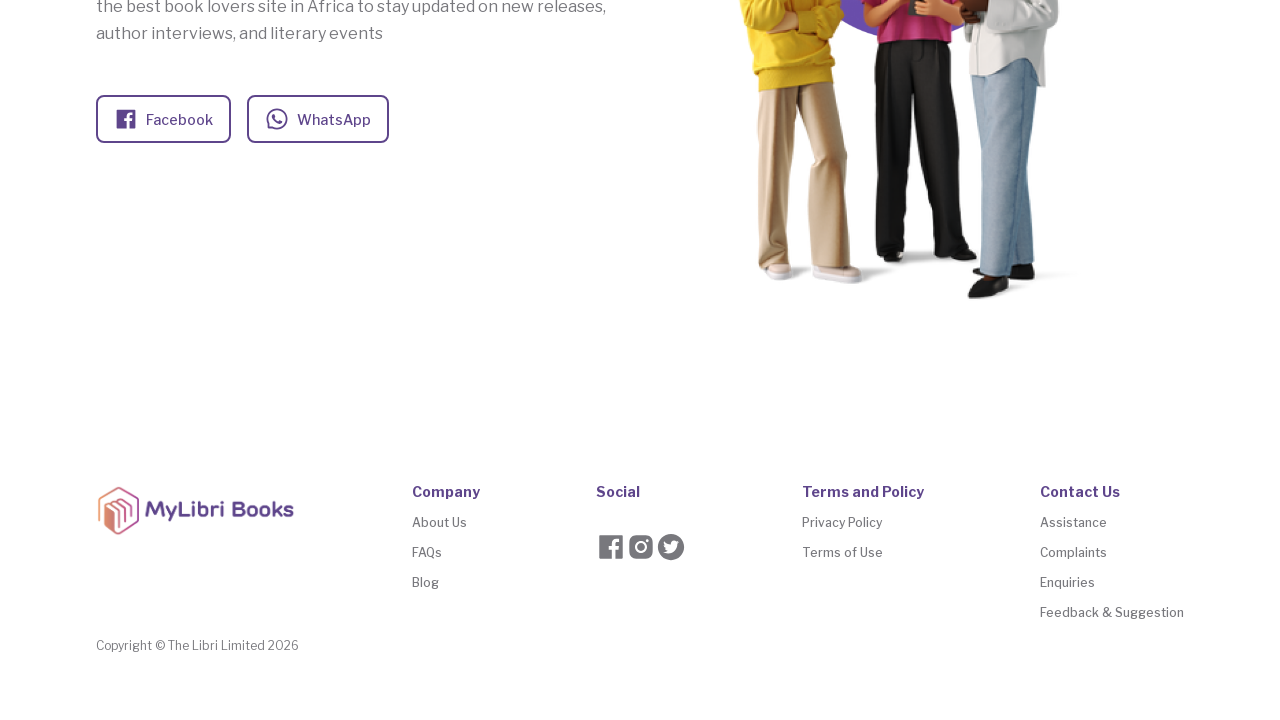

Retrieved current scroll height: 4050px
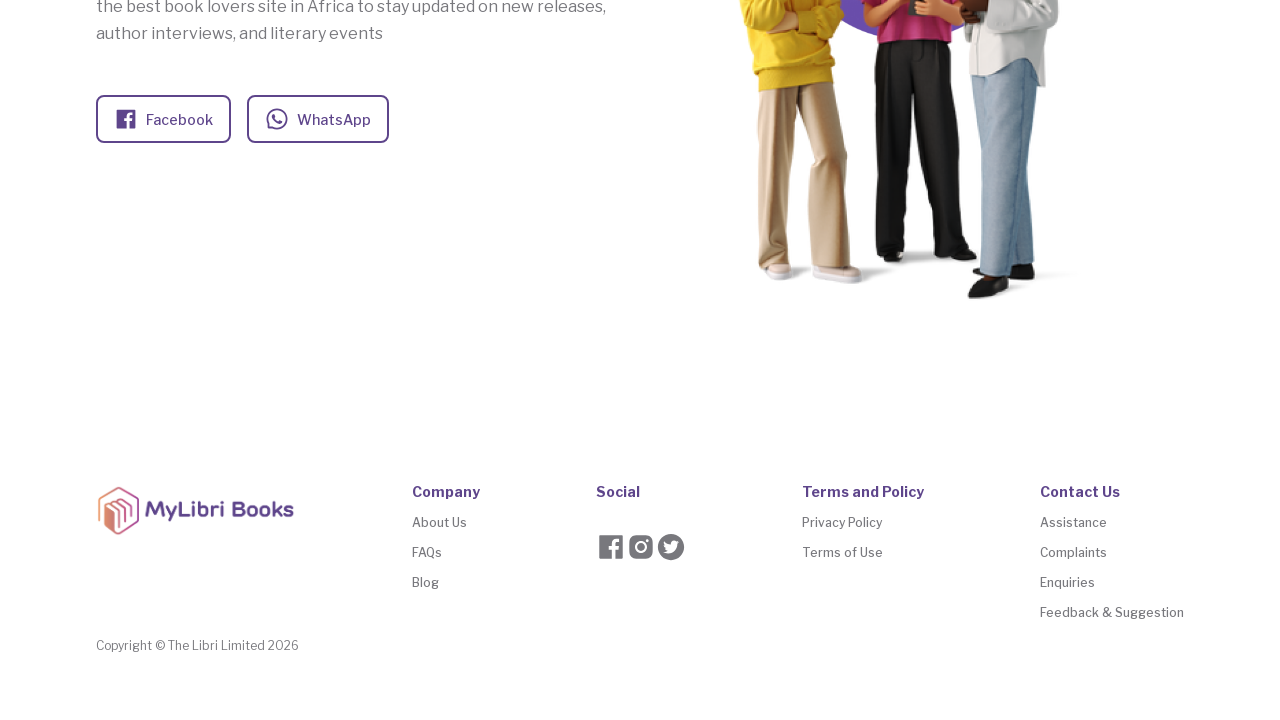

Reached bottom of page, stopping scroll
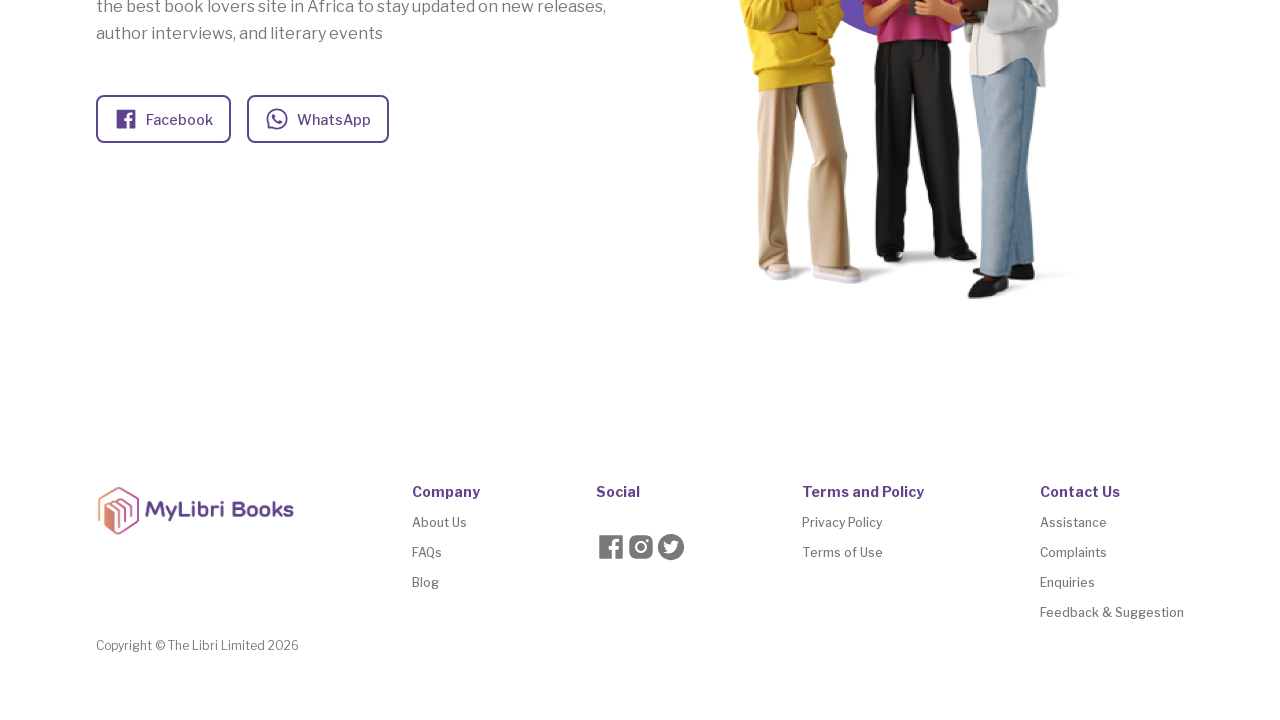

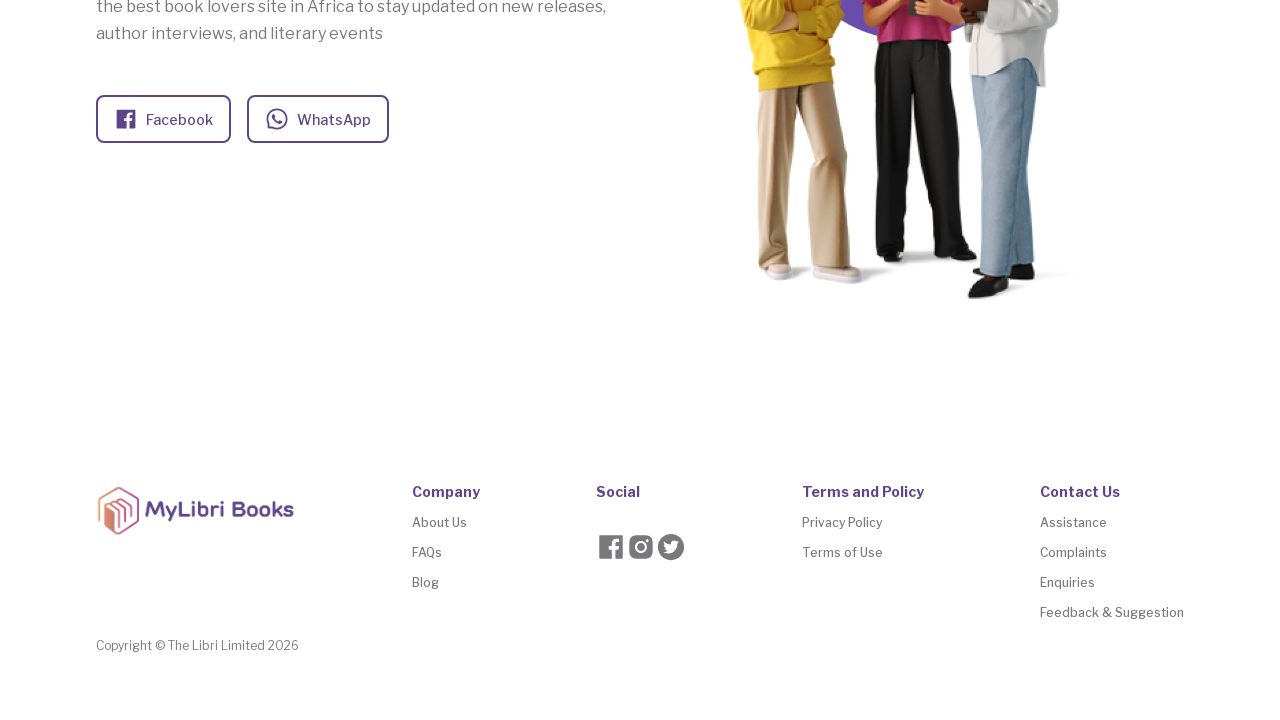